Tests a vegetable/grocery shopping site by searching for products containing "ca", verifying 4 products are displayed, clicking the add button for Cashews, and verifying the brand logo text

Starting URL: https://rahulshettyacademy.com/seleniumPractise/#/

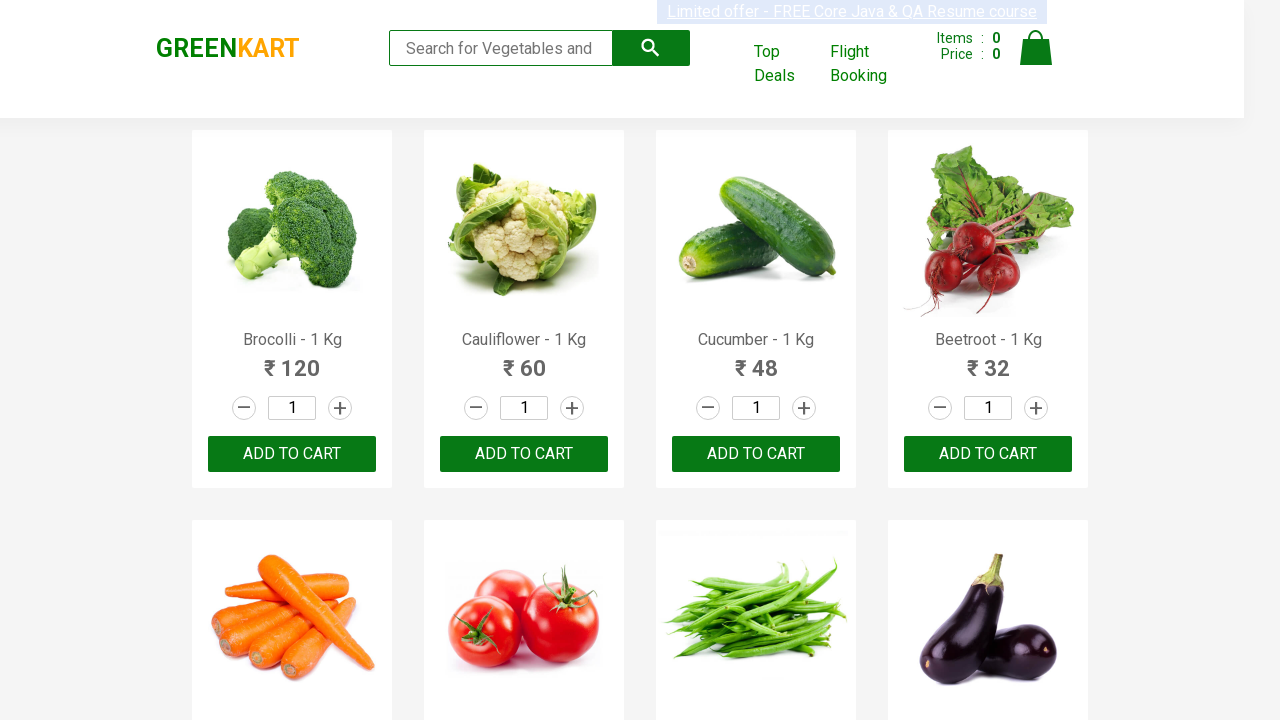

Filled search box with 'ca' on .search-keyword
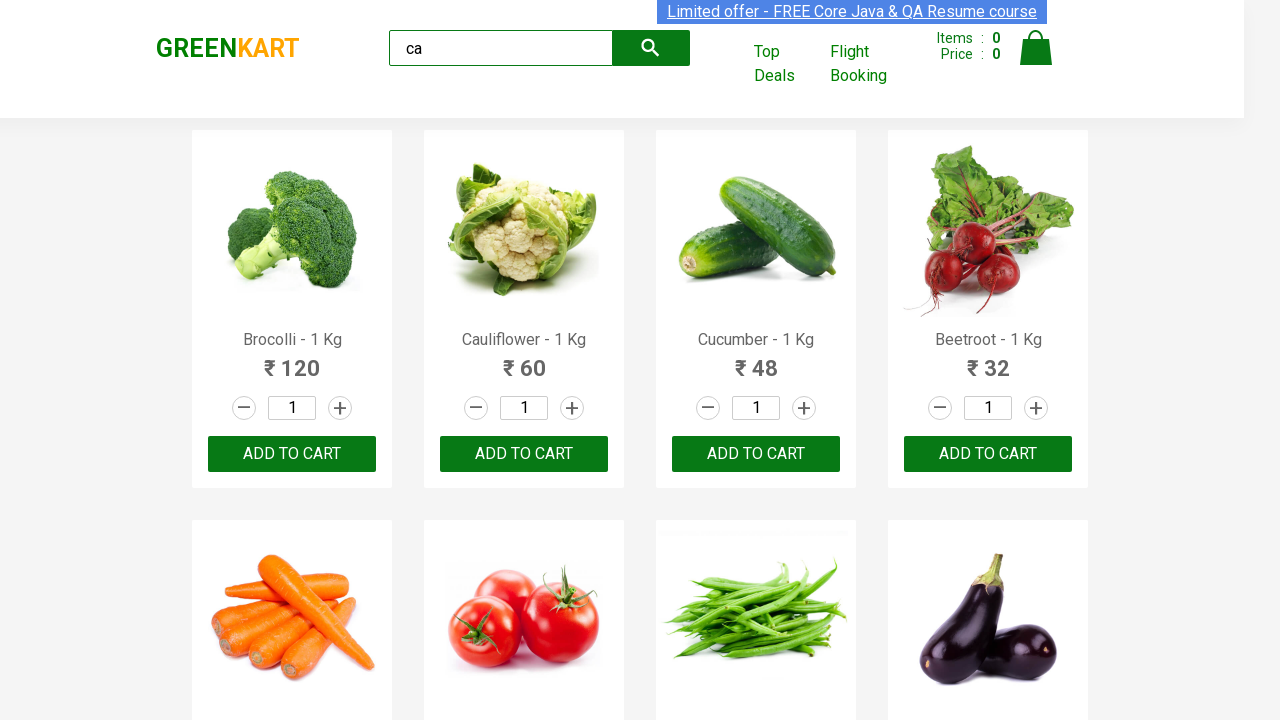

Waited for search results to load
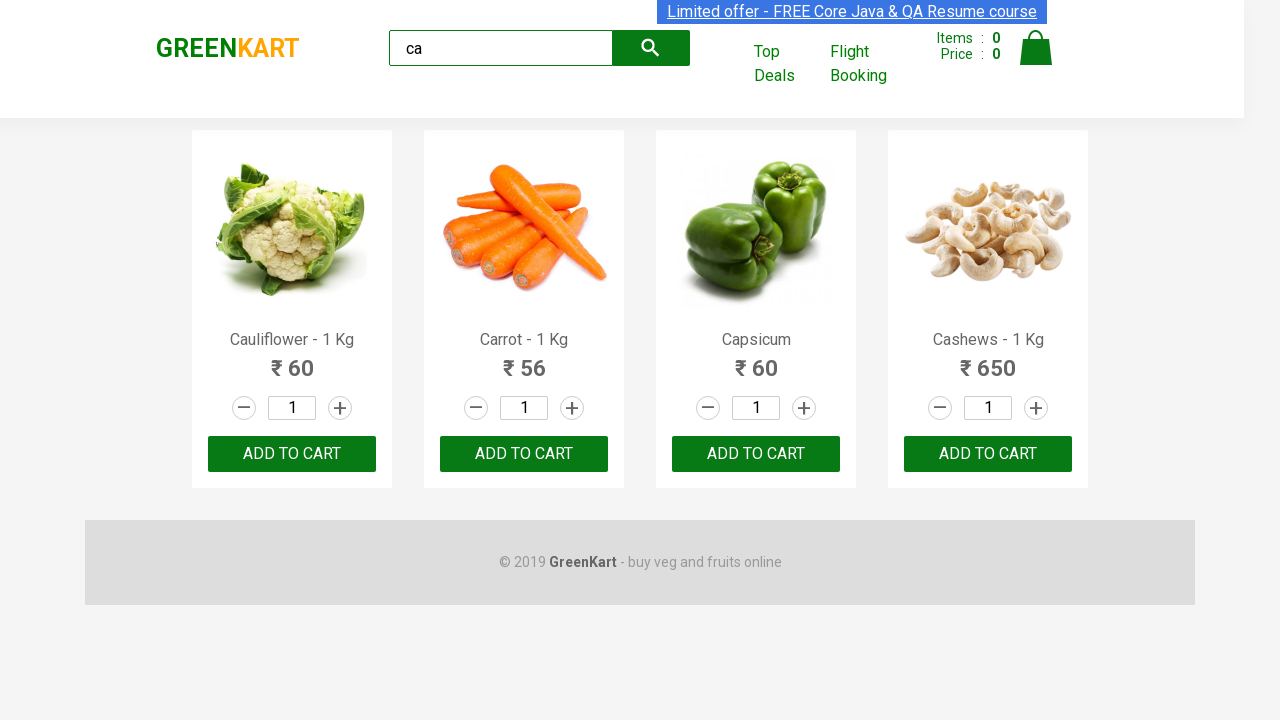

Verified that 4 products are displayed
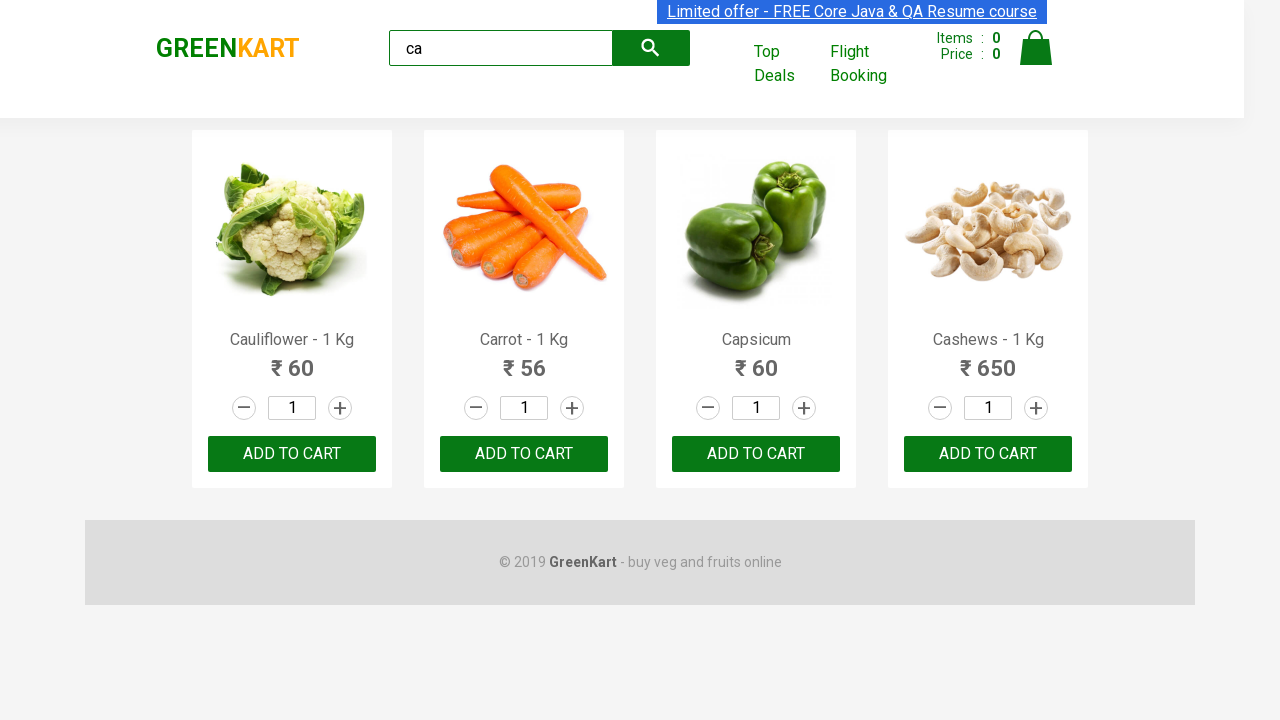

Clicked the add button for Cashews product at (988, 454) on .products .product >> nth=3 >> button
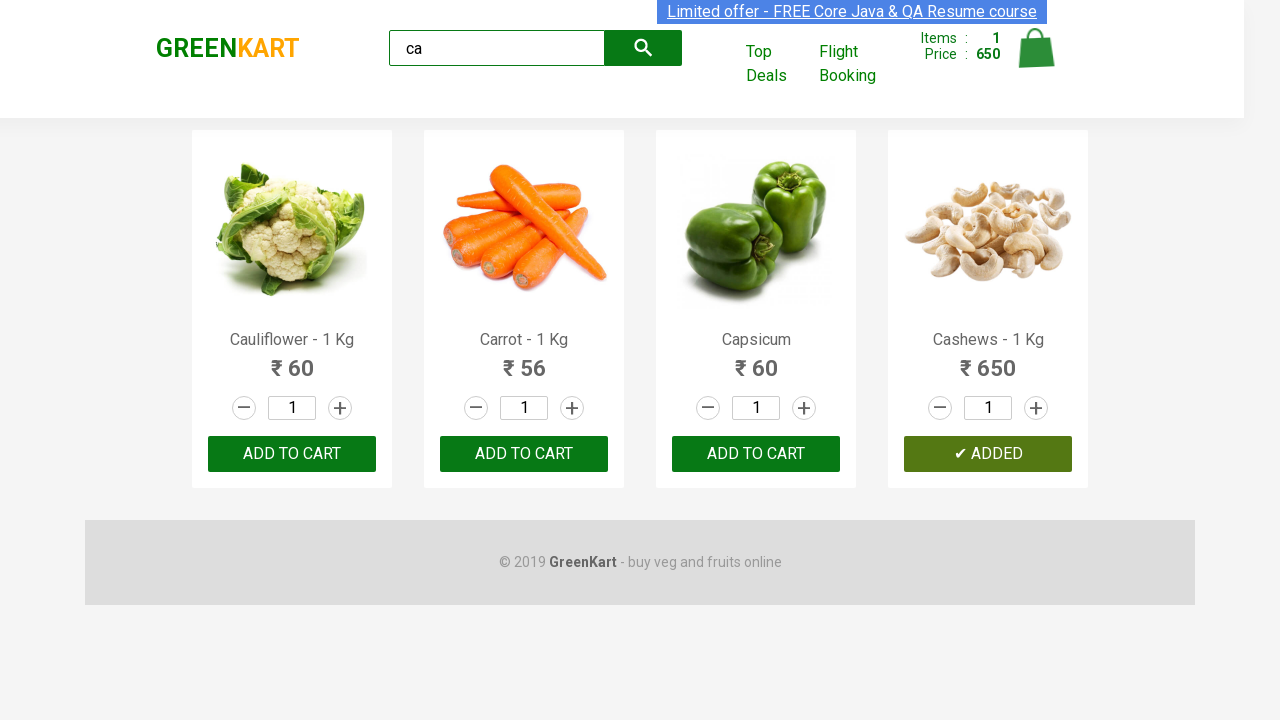

Verified brand logo text is 'GREENKART'
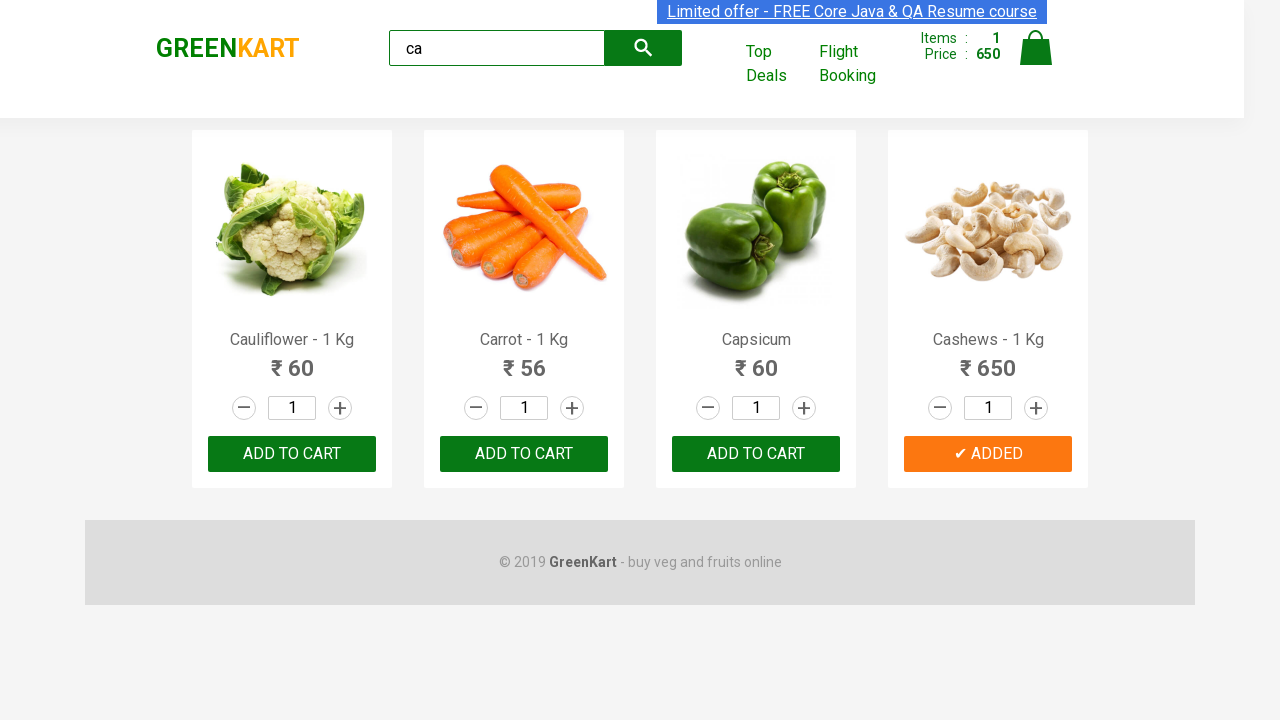

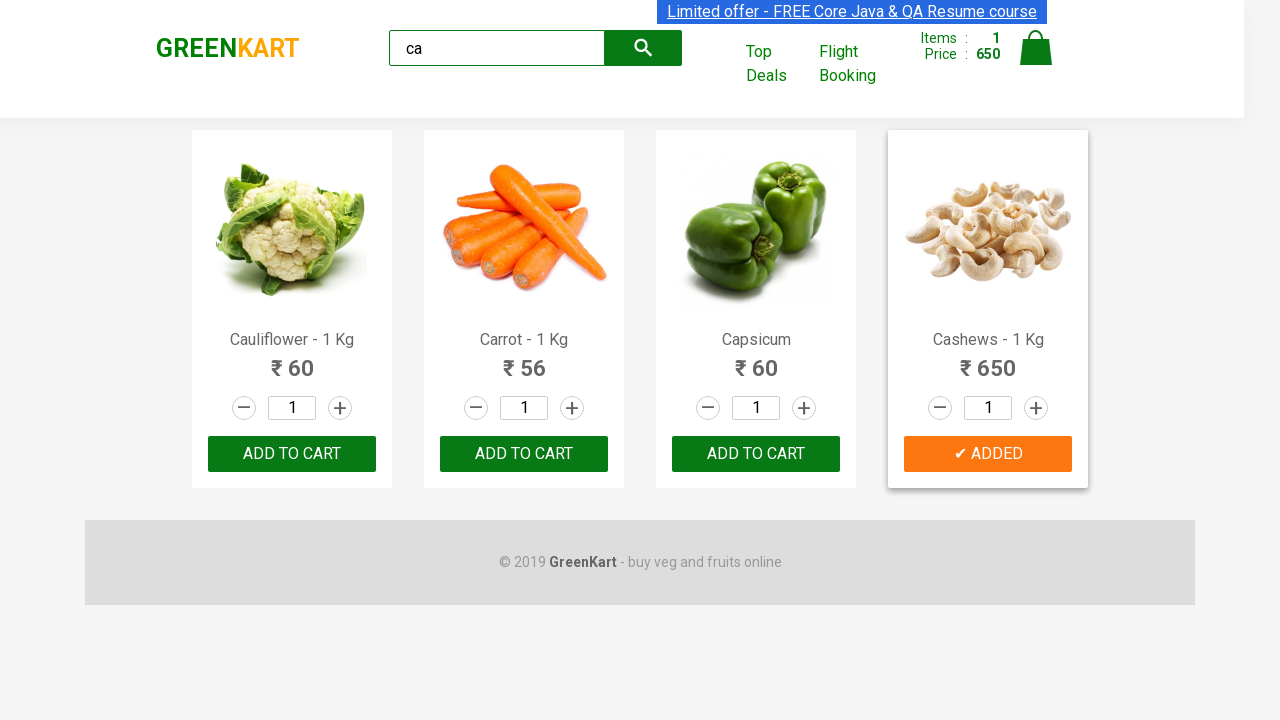